Tests checkbox functionality by verifying initial states and toggling checkbox selections

Starting URL: https://practice.cydeo.com/checkboxes

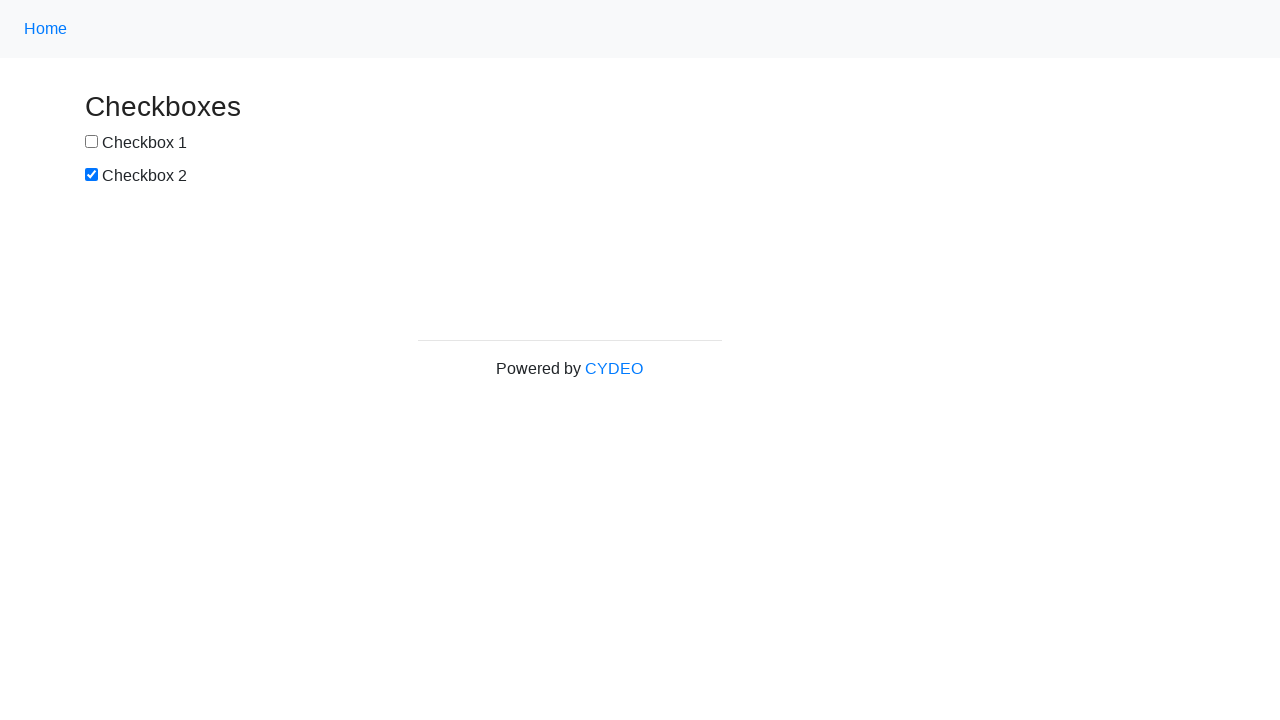

Located checkbox 1 element
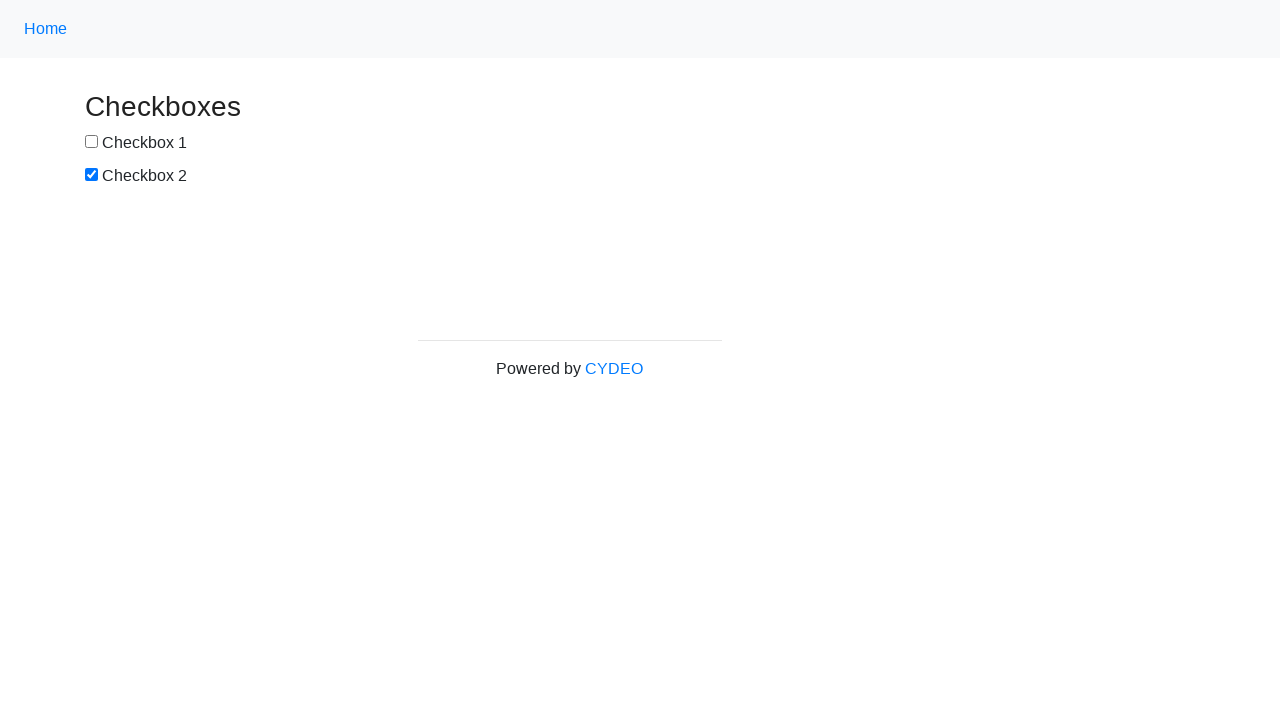

Located checkbox 2 element
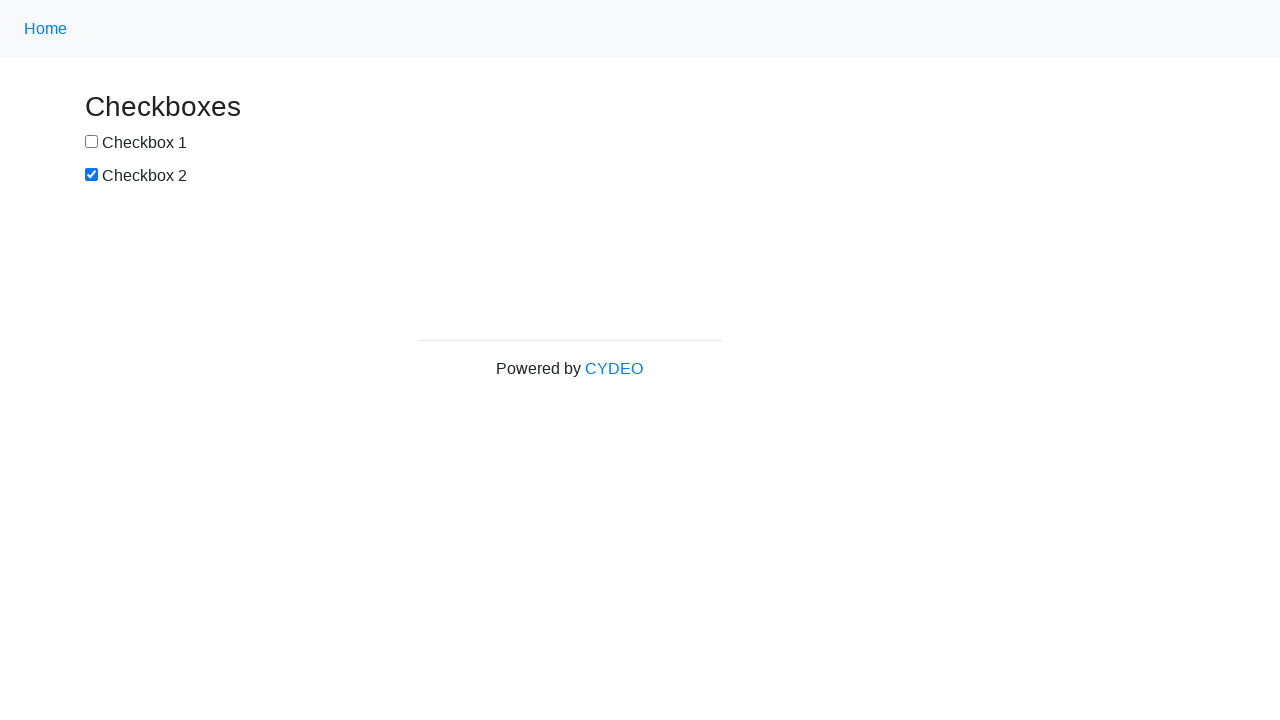

Verified checkbox 1 is not selected by default
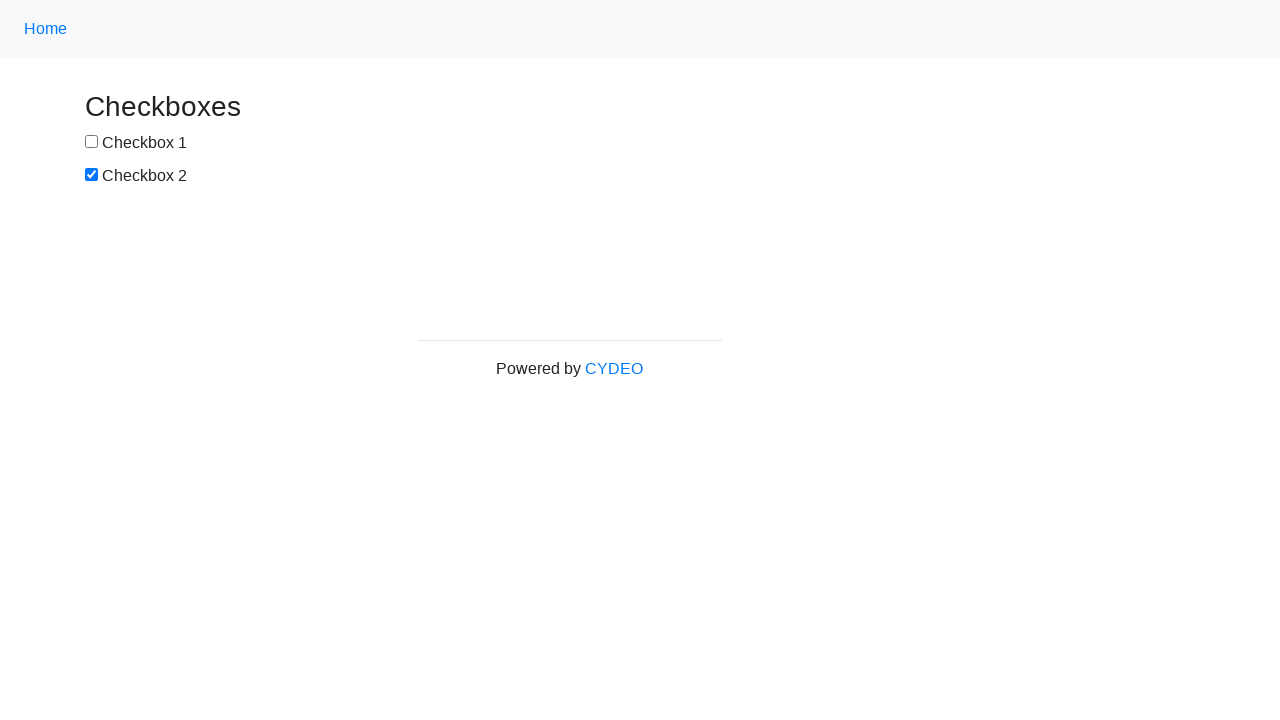

Verified checkbox 2 is selected by default
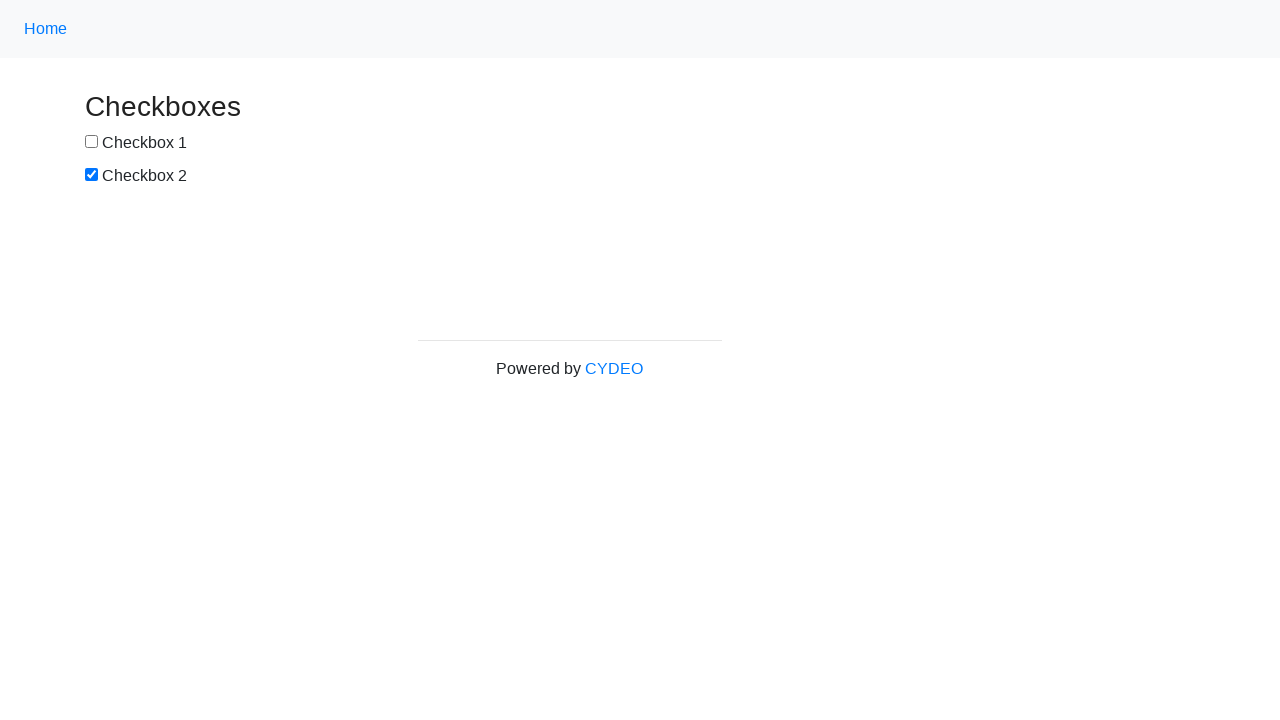

Clicked checkbox 1 to select it at (92, 142) on input[name='checkbox1']
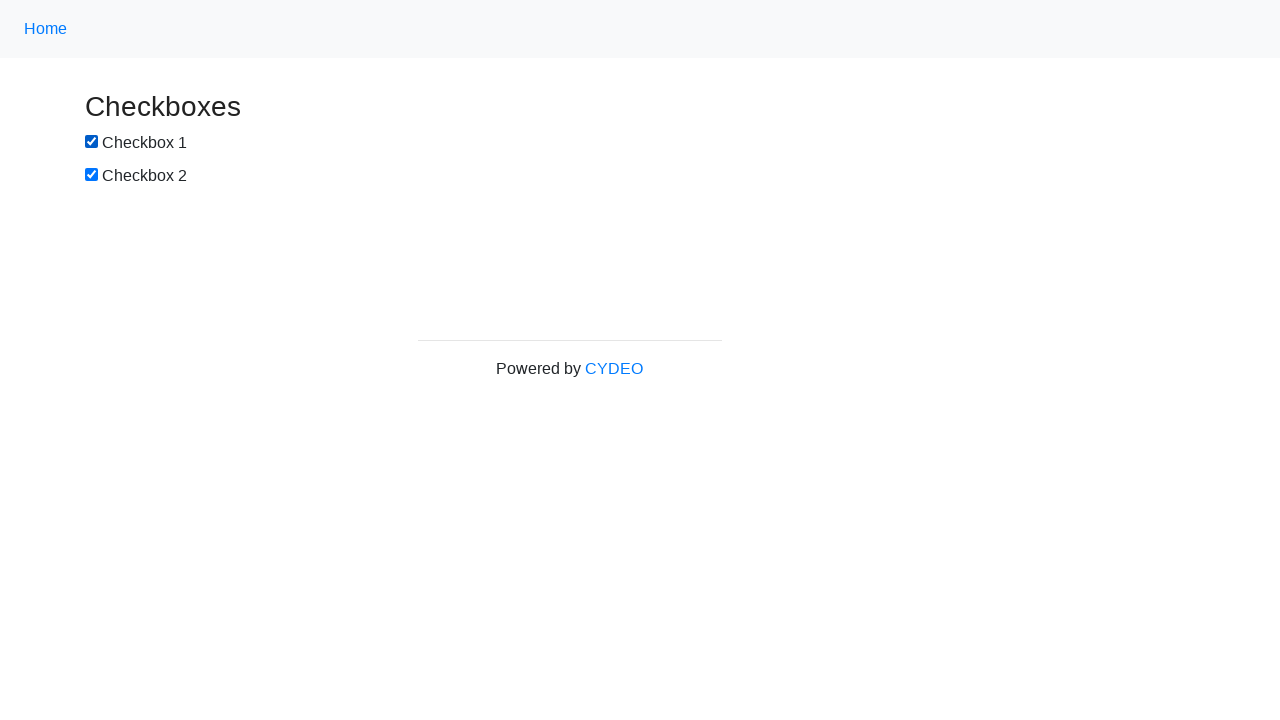

Clicked checkbox 2 to deselect it at (92, 175) on input[name='checkbox2']
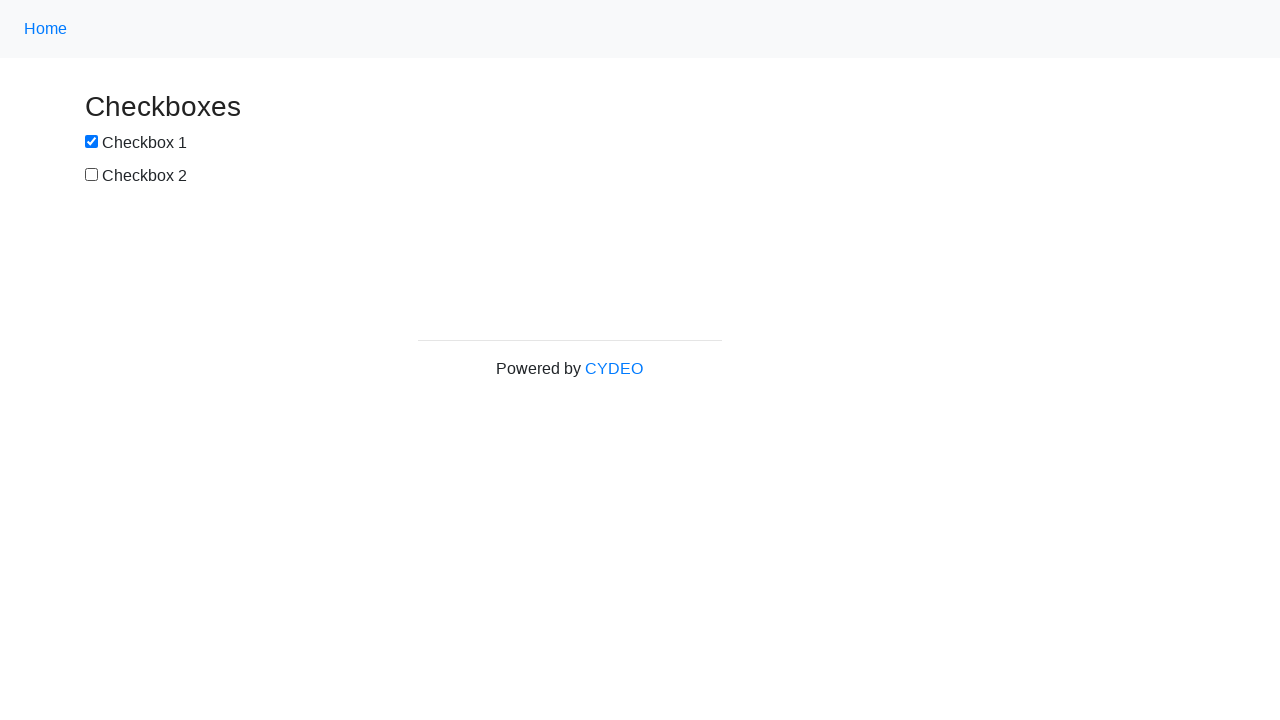

Verified checkbox 1 is now selected after clicking
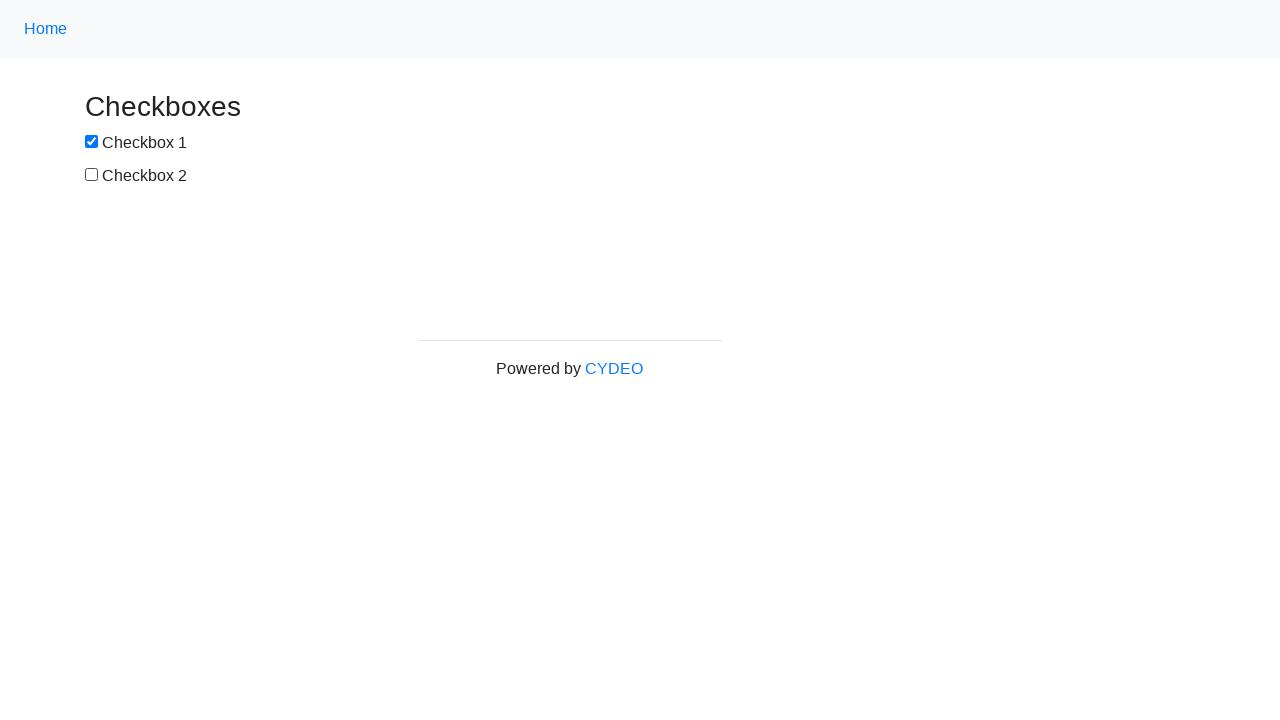

Verified checkbox 2 is now deselected after clicking
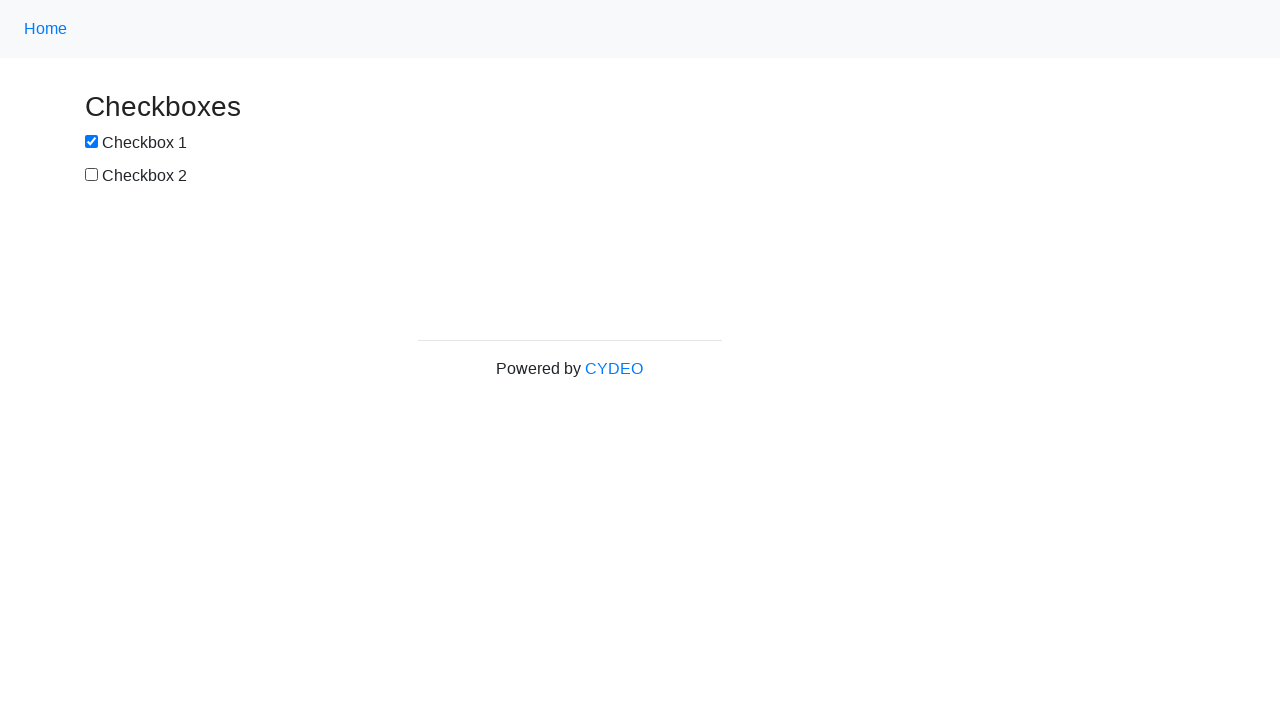

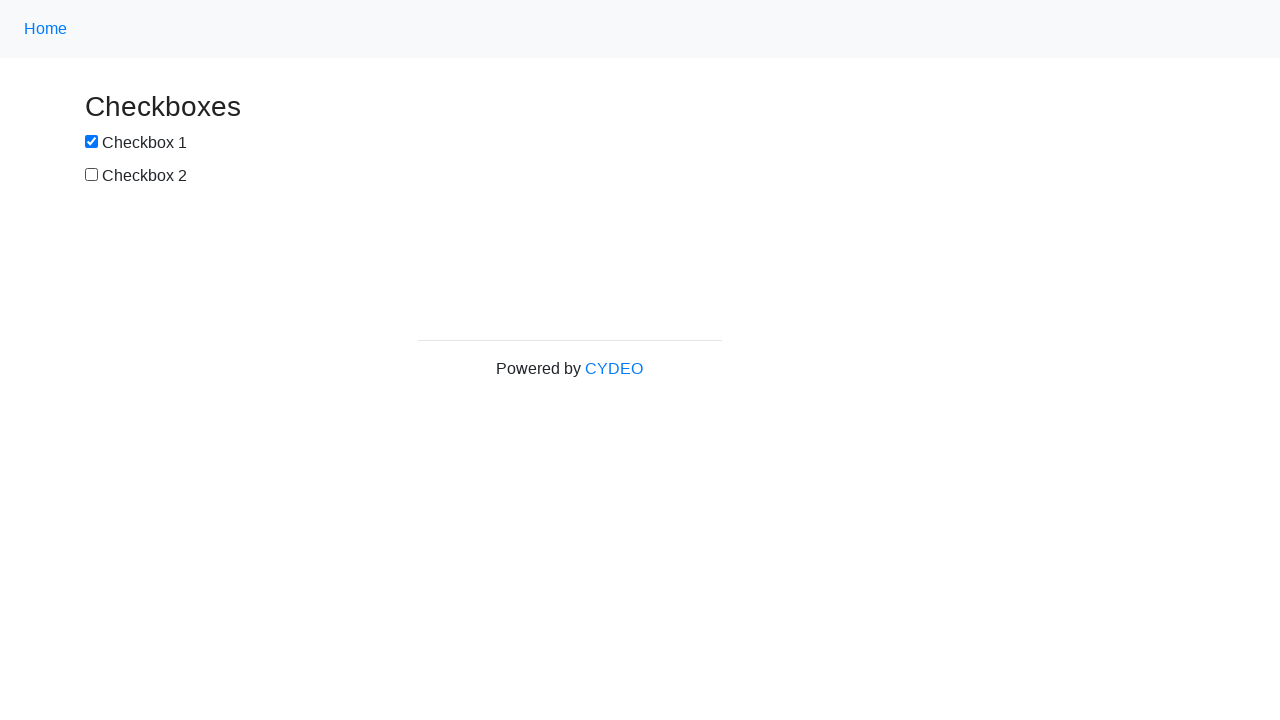